Tests date picker by entering a date and verifying the value

Starting URL: https://bonigarcia.dev/selenium-webdriver-java/web-form.html

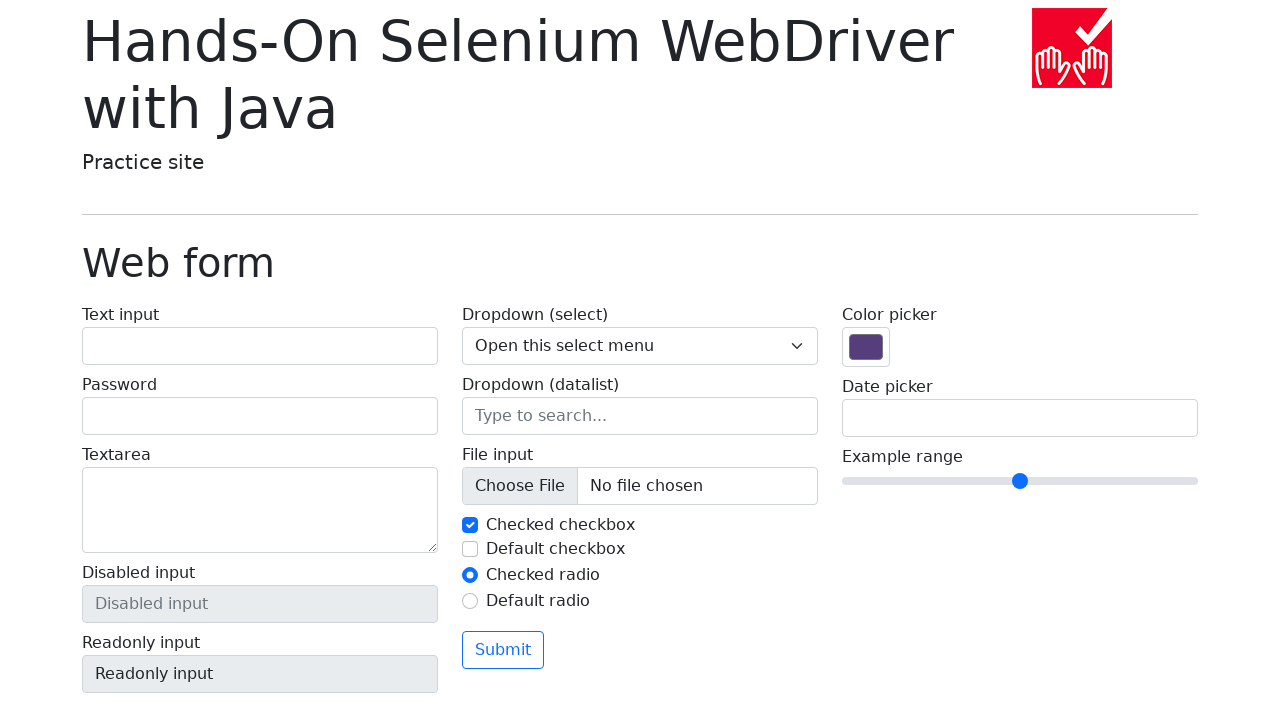

Located date picker input field
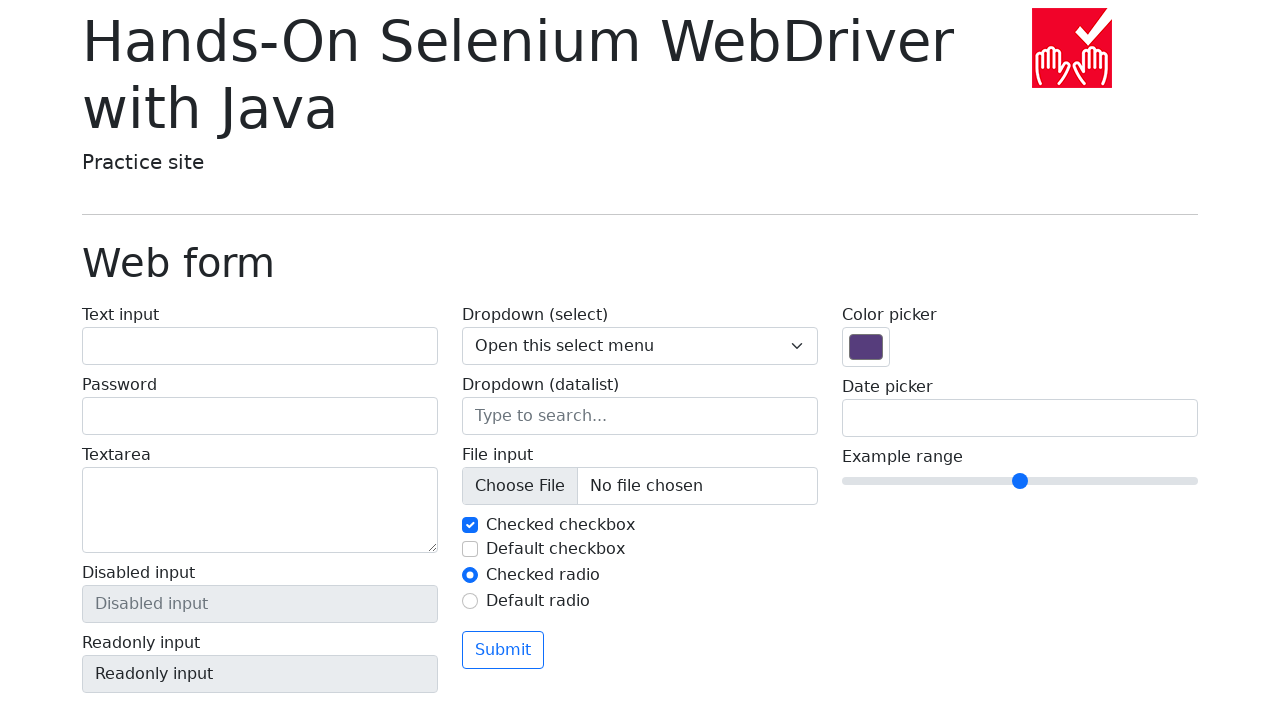

Filled date picker with date 2024-04-10 on input[name='my-date']
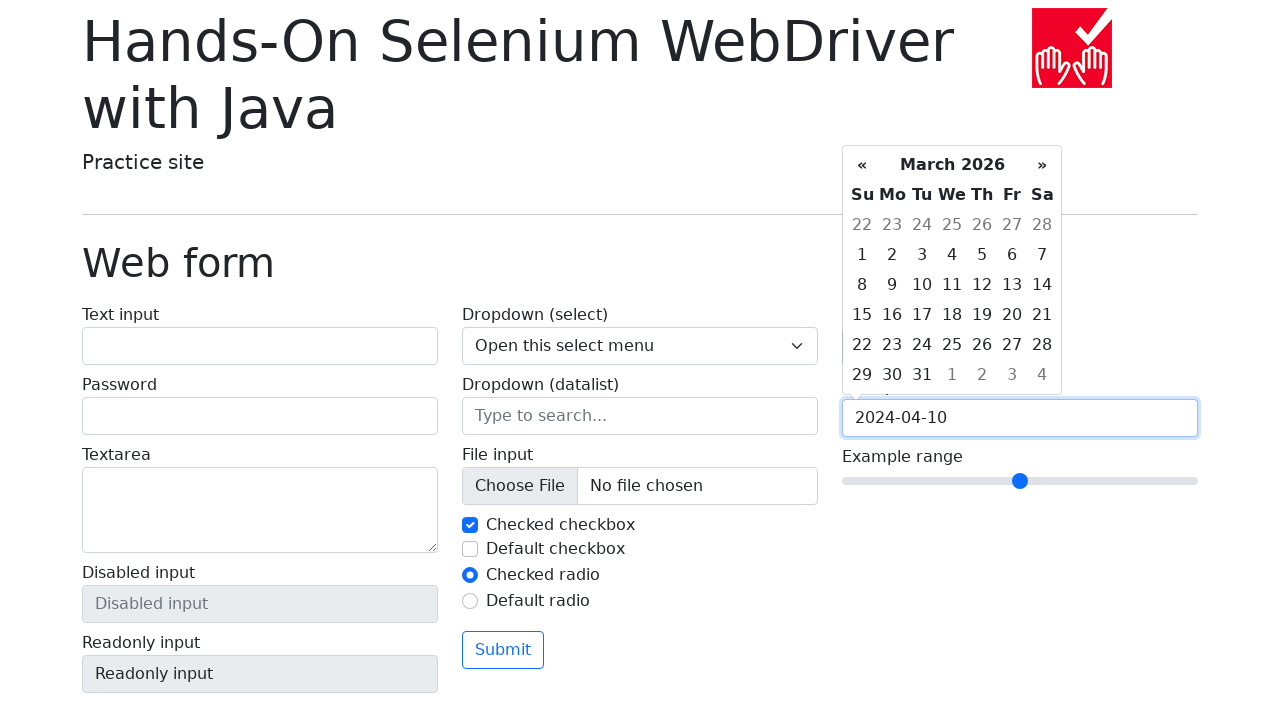

Verified date picker value equals 2024-04-10
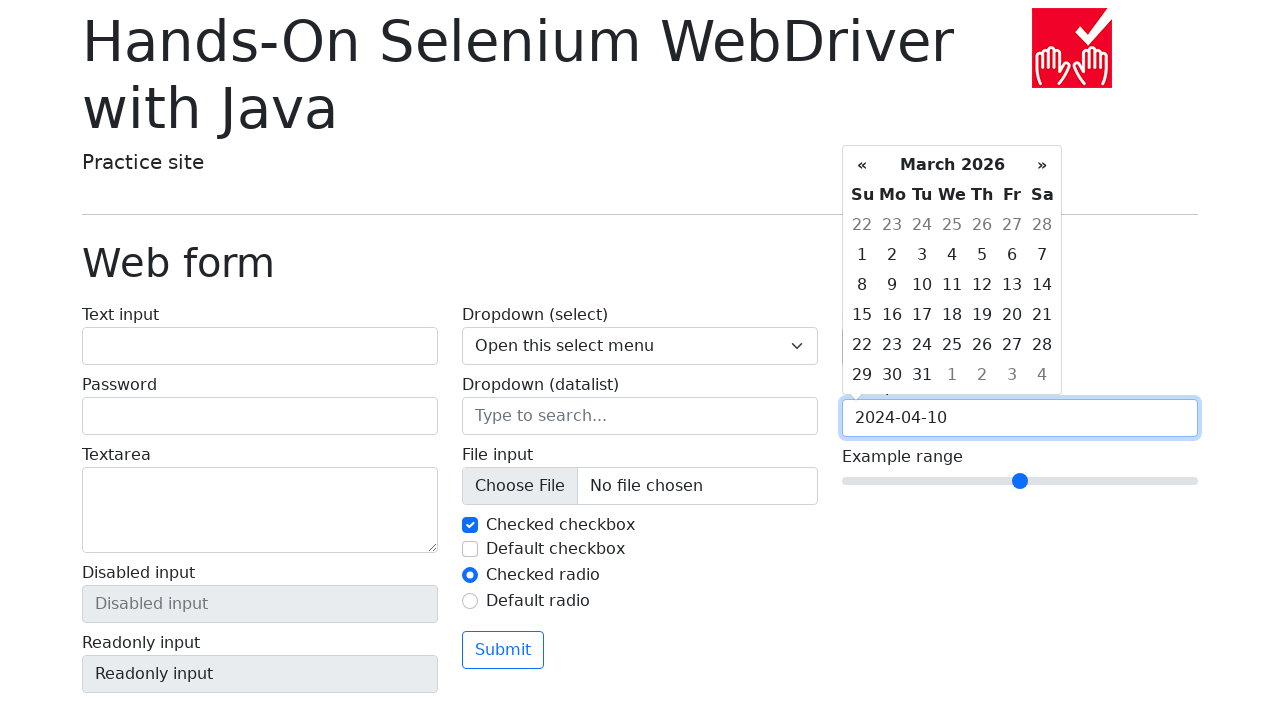

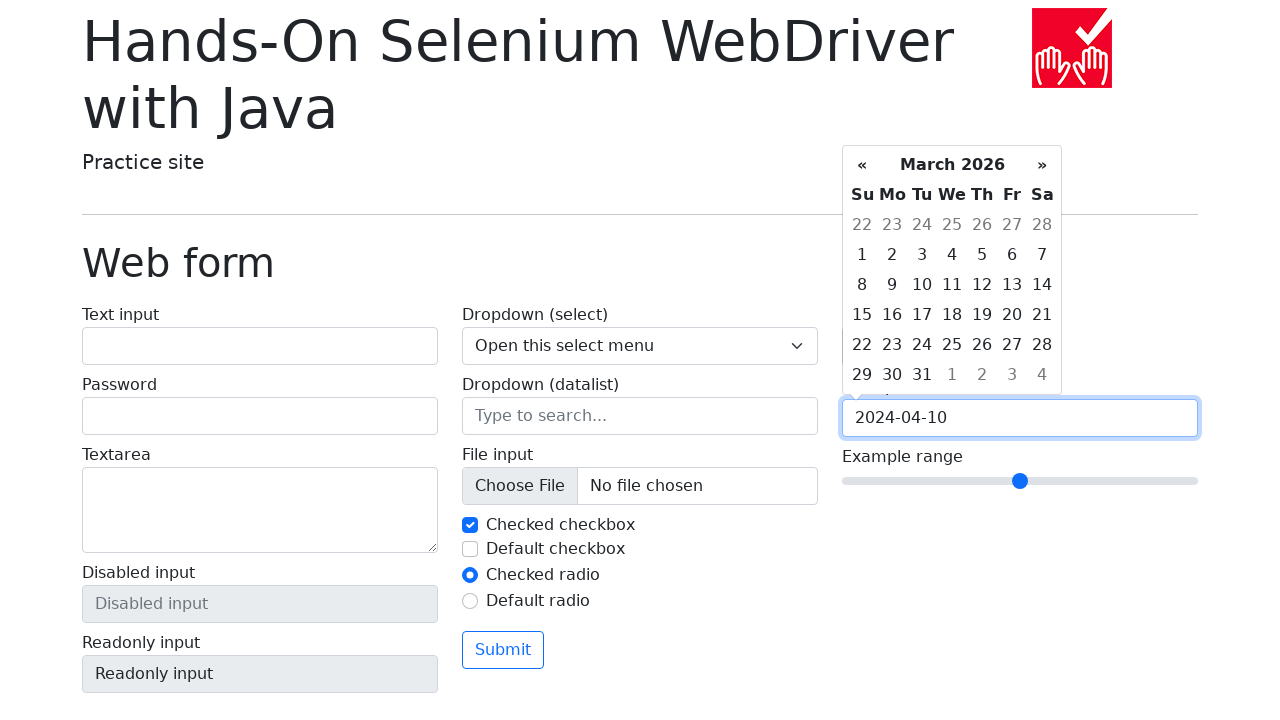